Tests login form validation by clicking submit button without entering any data and verifying all error messages appear

Starting URL: https://semantic-ui.com/examples/login.html

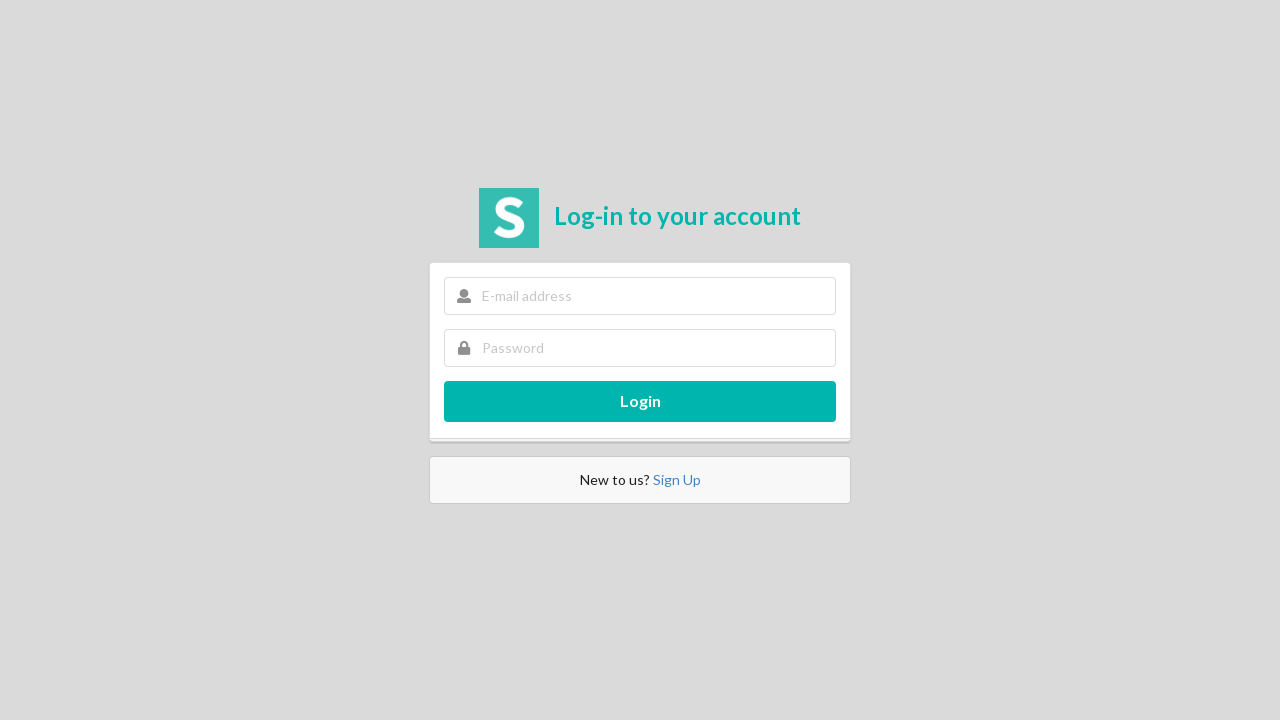

Clicked submit button without entering any data at (640, 401) on .ui.fluid.large.teal.submit.button
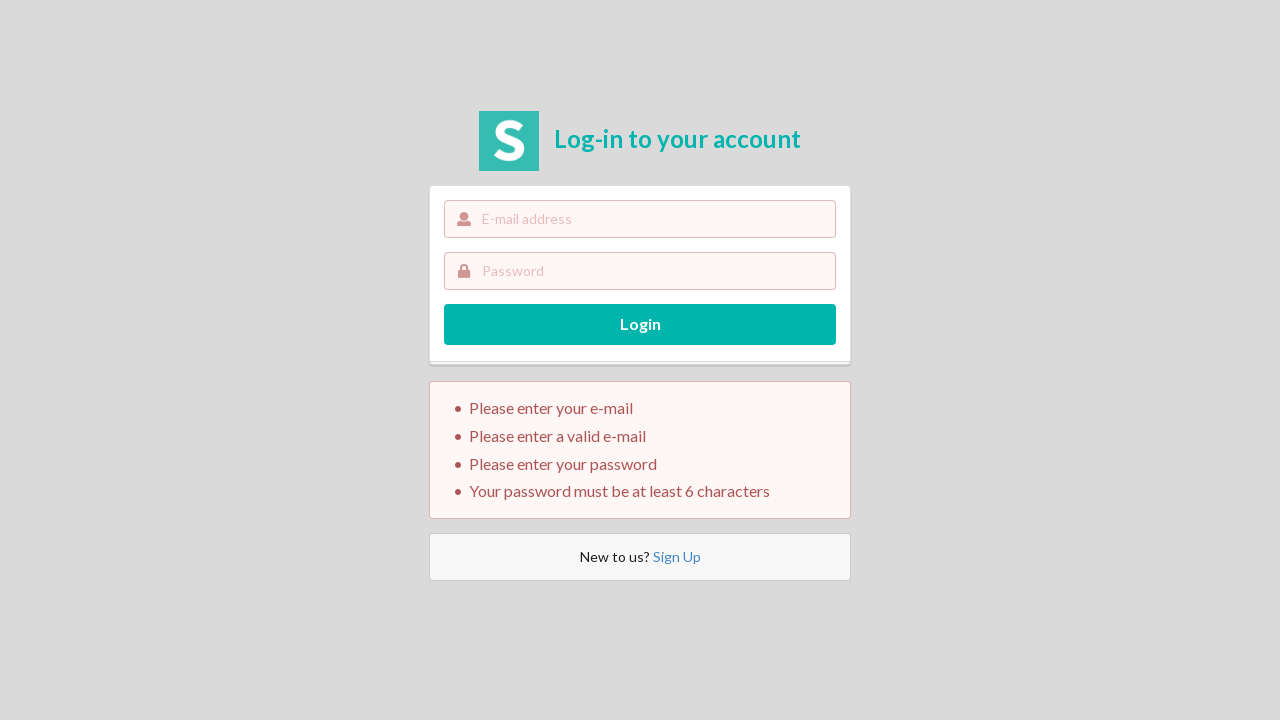

Error messages appeared on the form
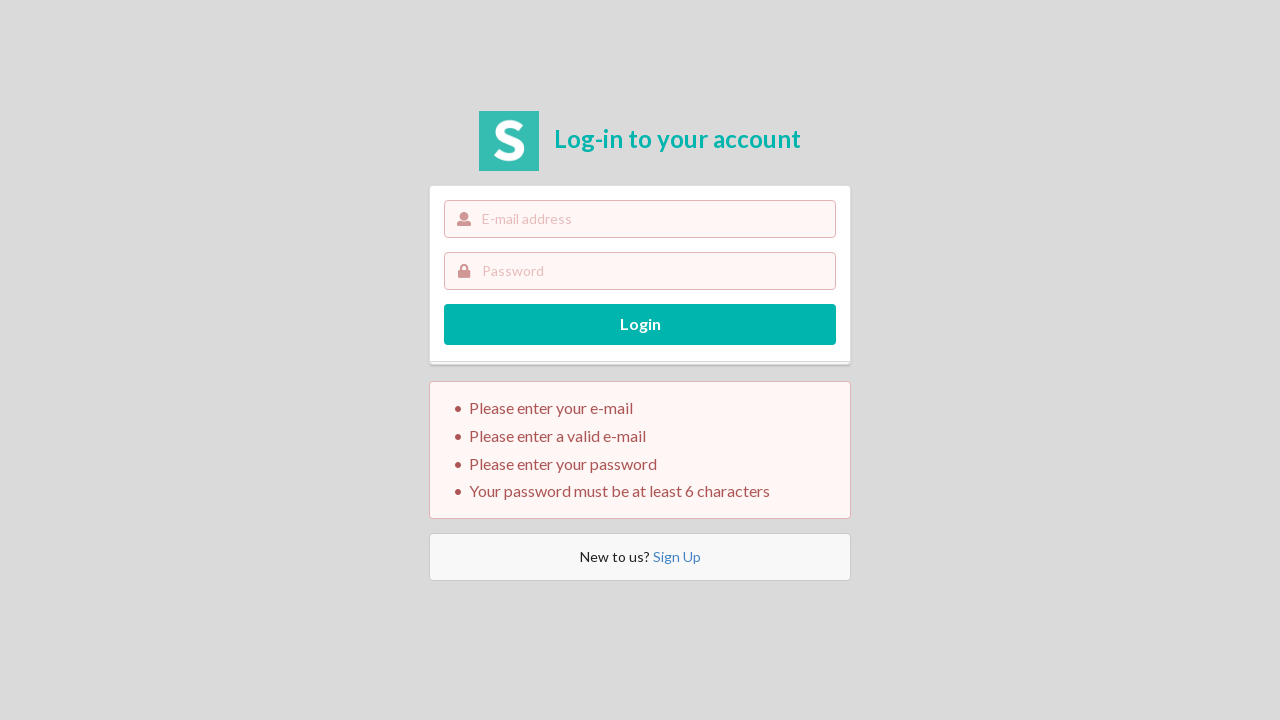

Retrieved error message text from the form
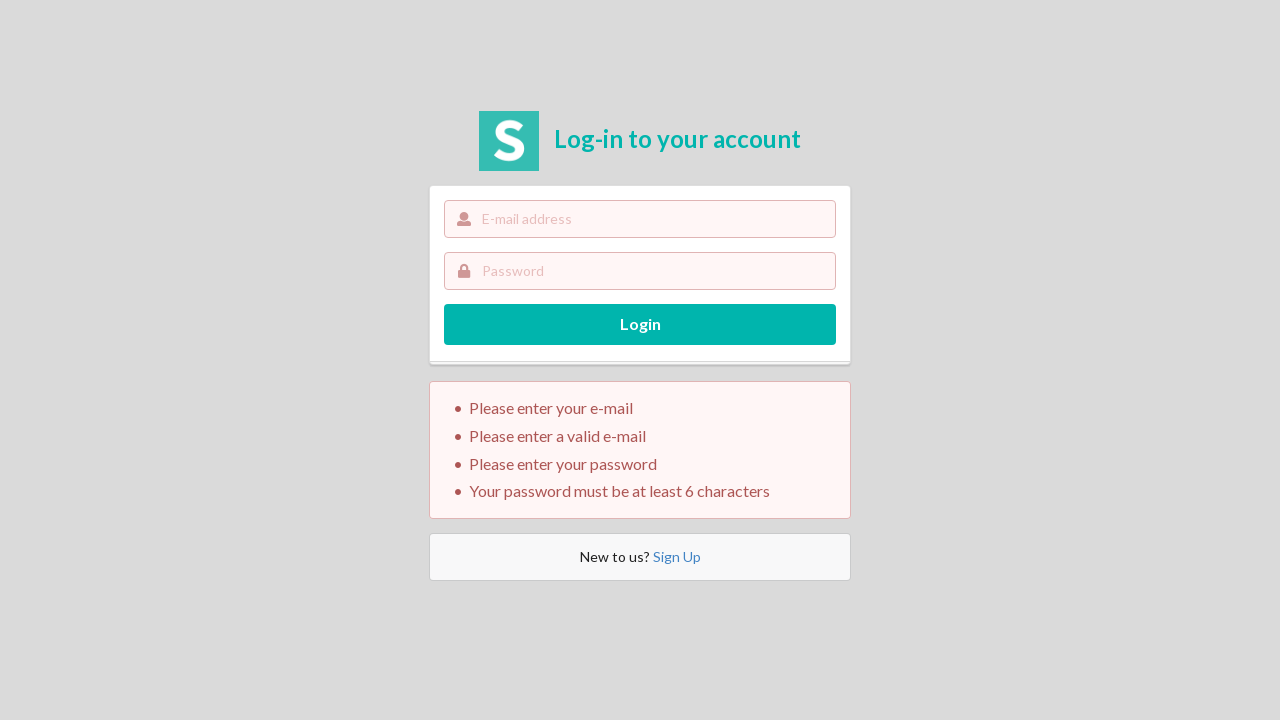

Verified 'Please enter your e-mail' error message is present
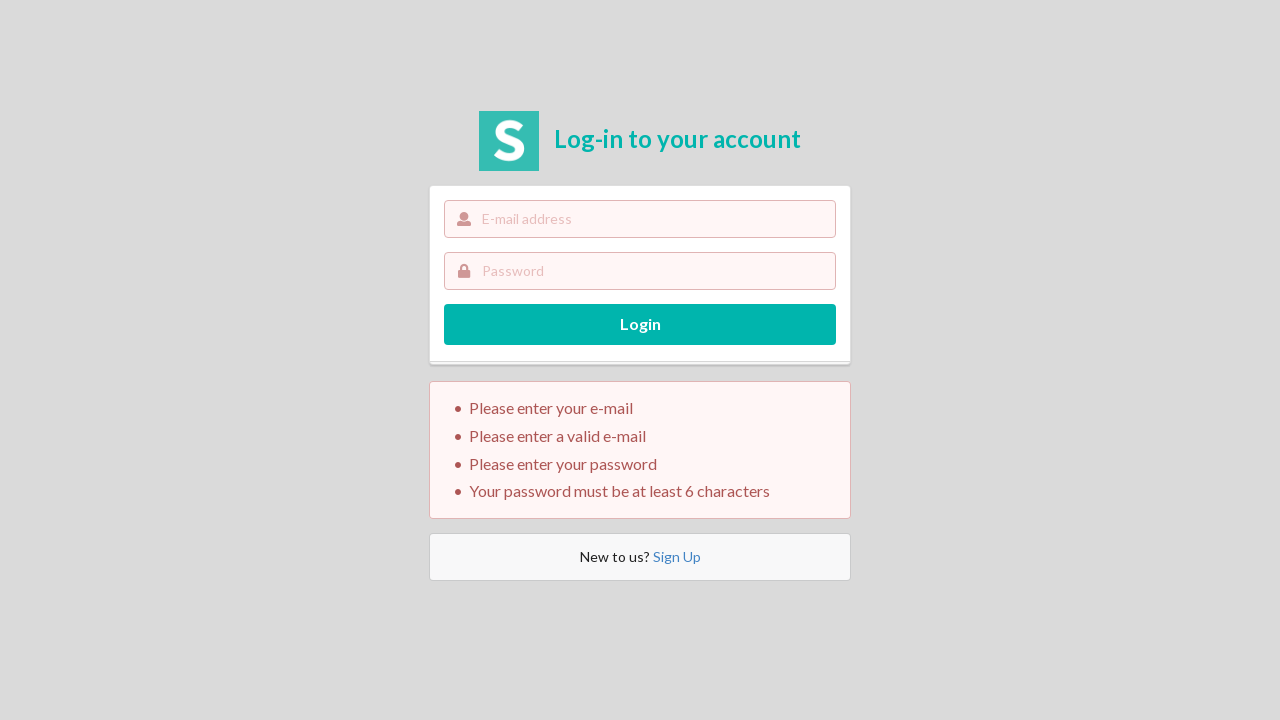

Verified 'Please enter a valid e-mail' error message is present
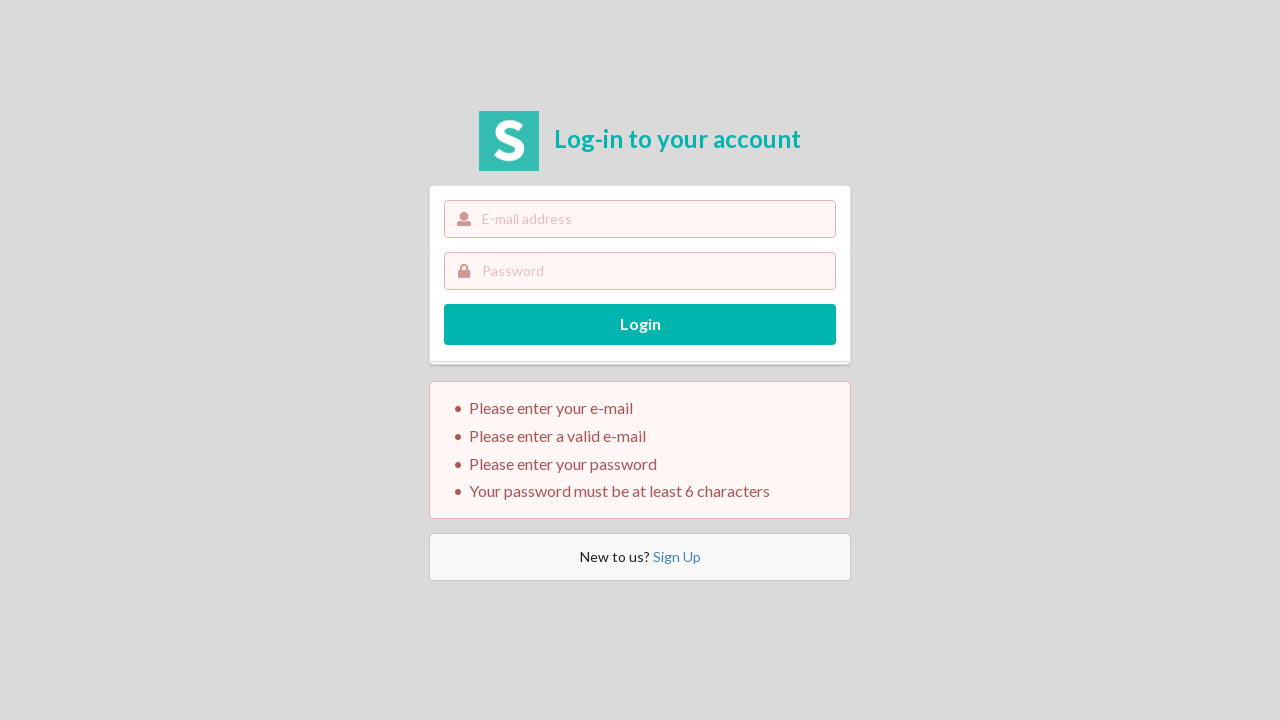

Verified 'Please enter your password' error message is present
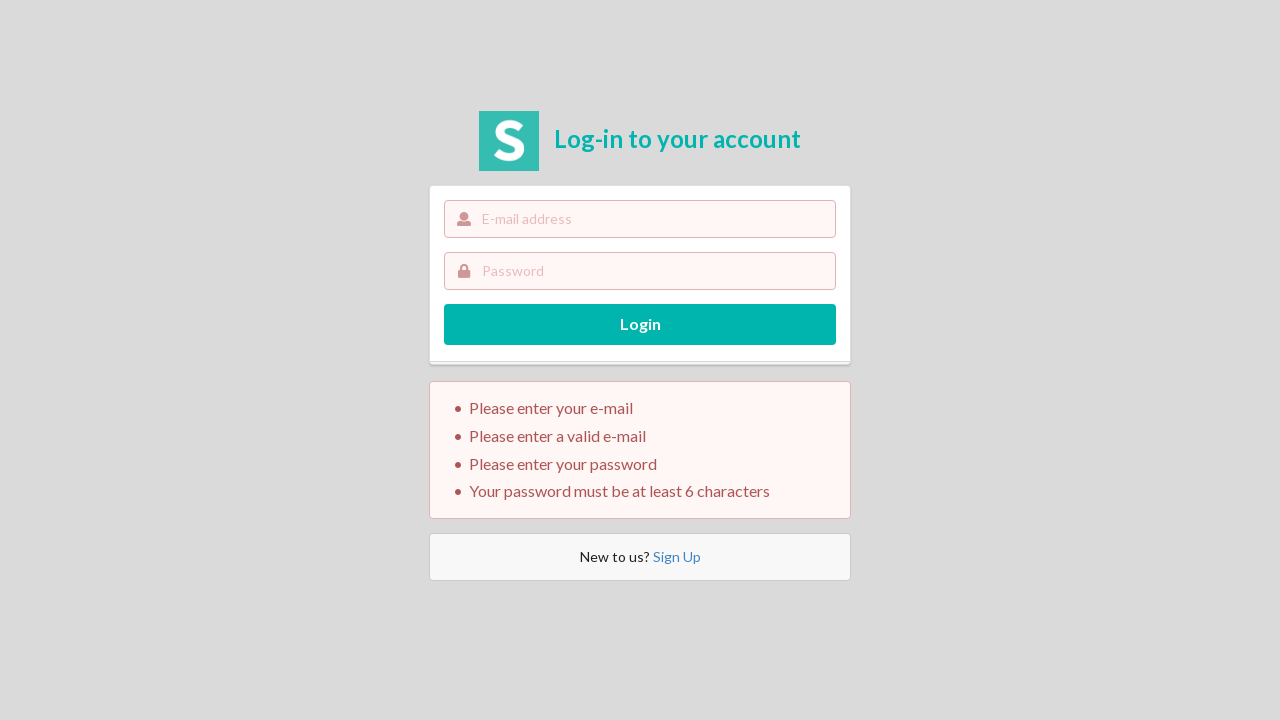

Verified 'Your password must be at least 6 characters' error message is present
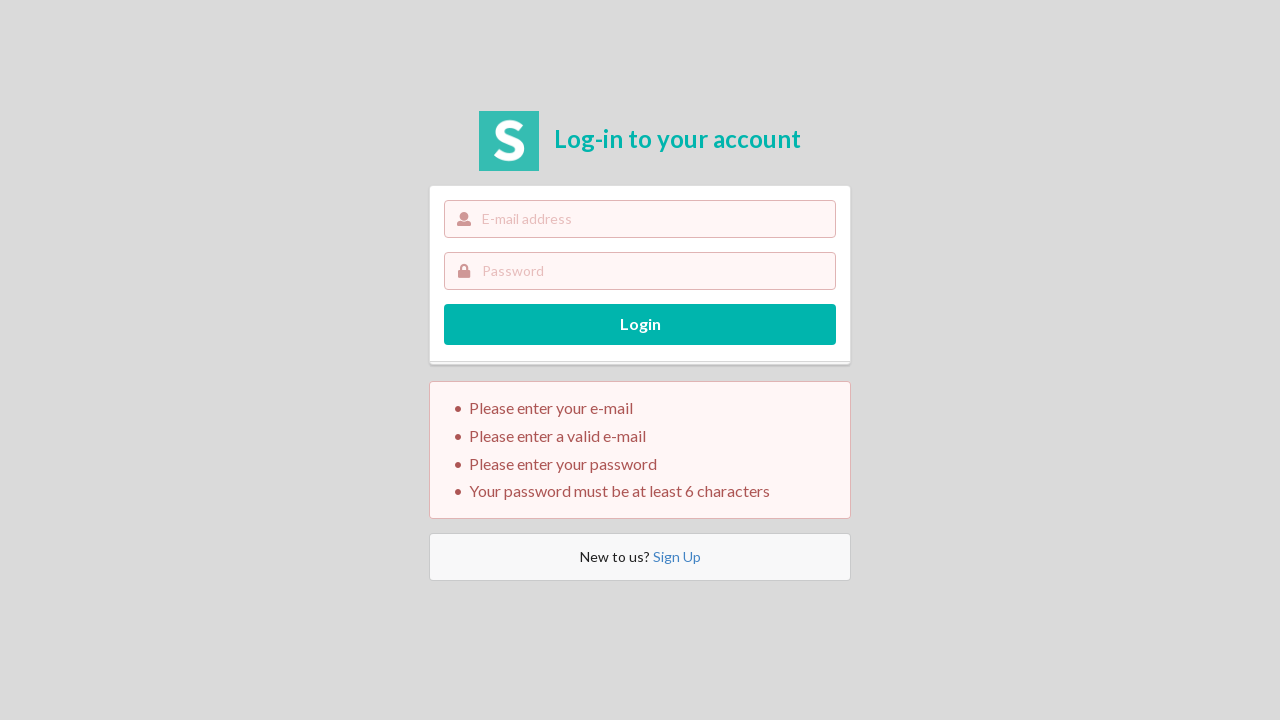

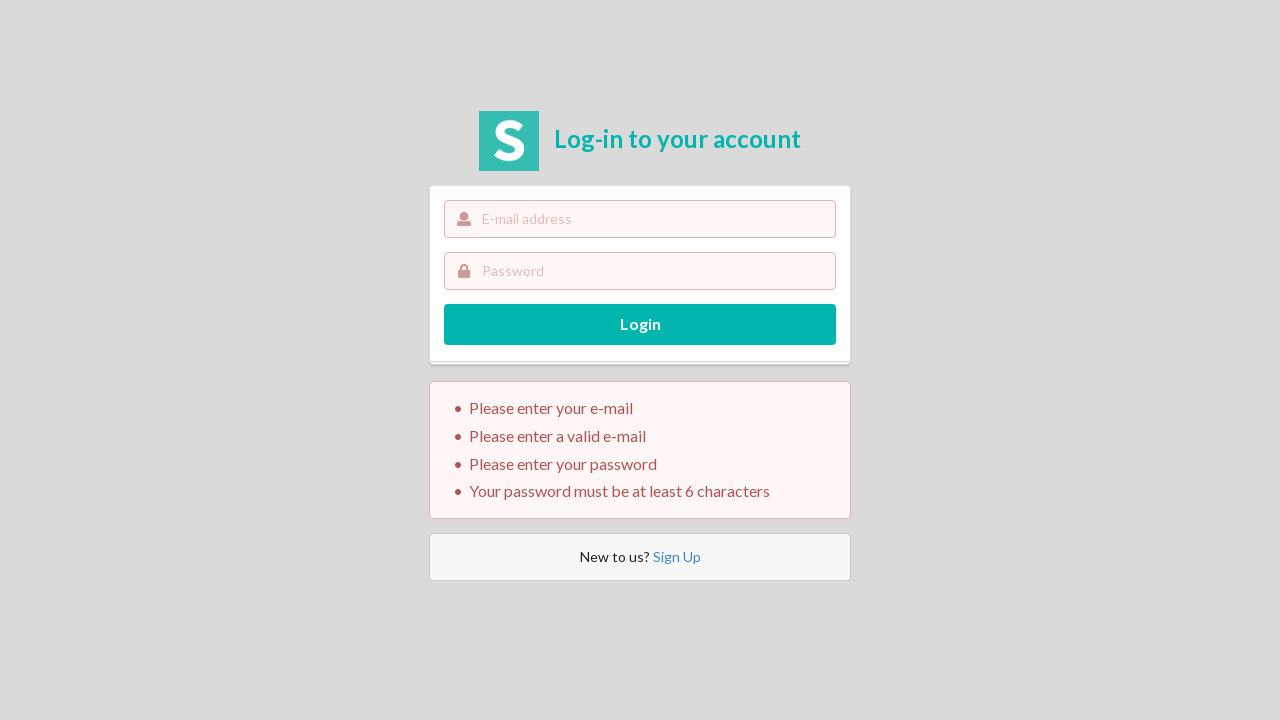